Tests an e-commerce checkout flow by adding multiple items to cart, applying a promo code, and completing the order with delivery details

Starting URL: https://rahulshettyacademy.com/seleniumPractise/

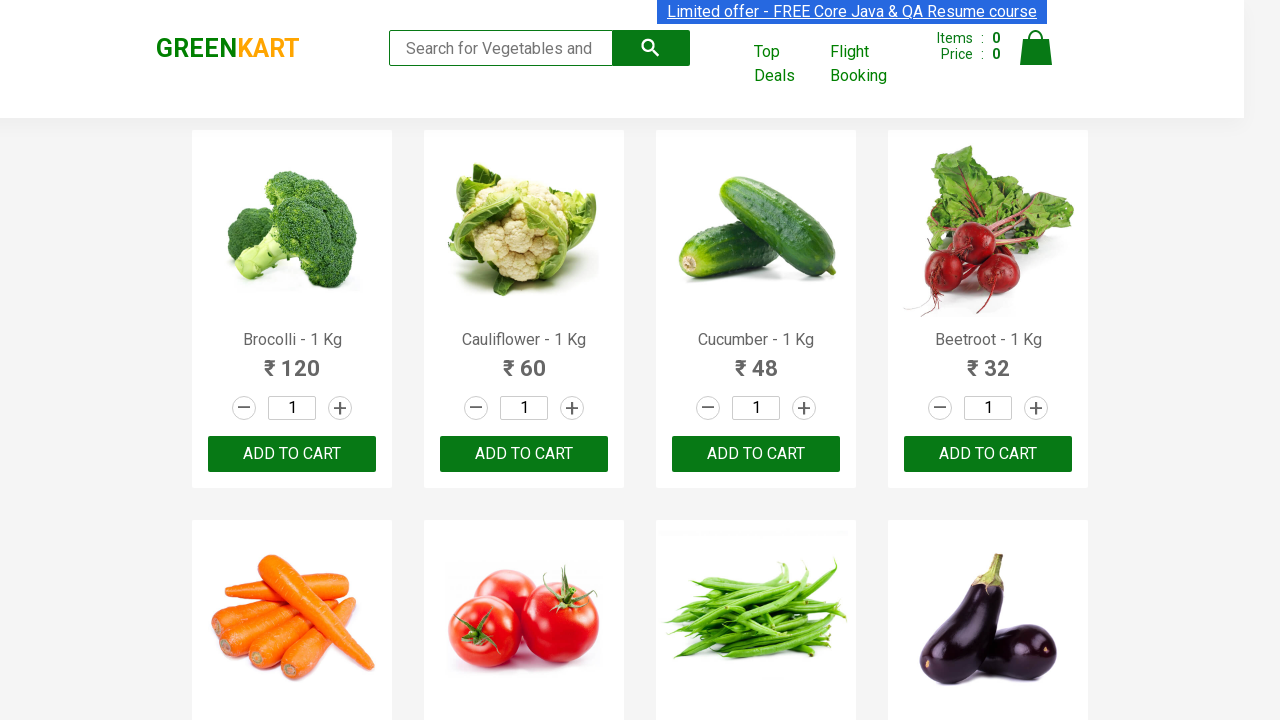

Located all product names on the page
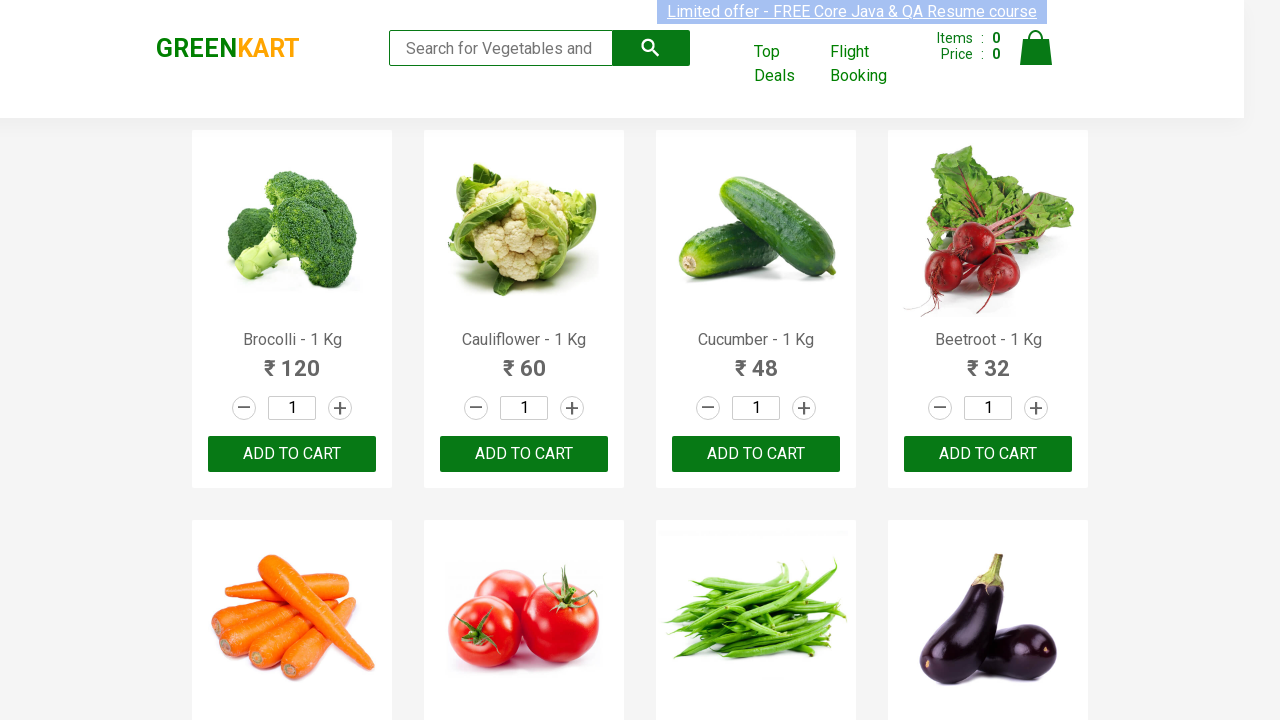

Added Cucumber to cart at (756, 454) on xpath=//div[@class='product-action']/button >> nth=2
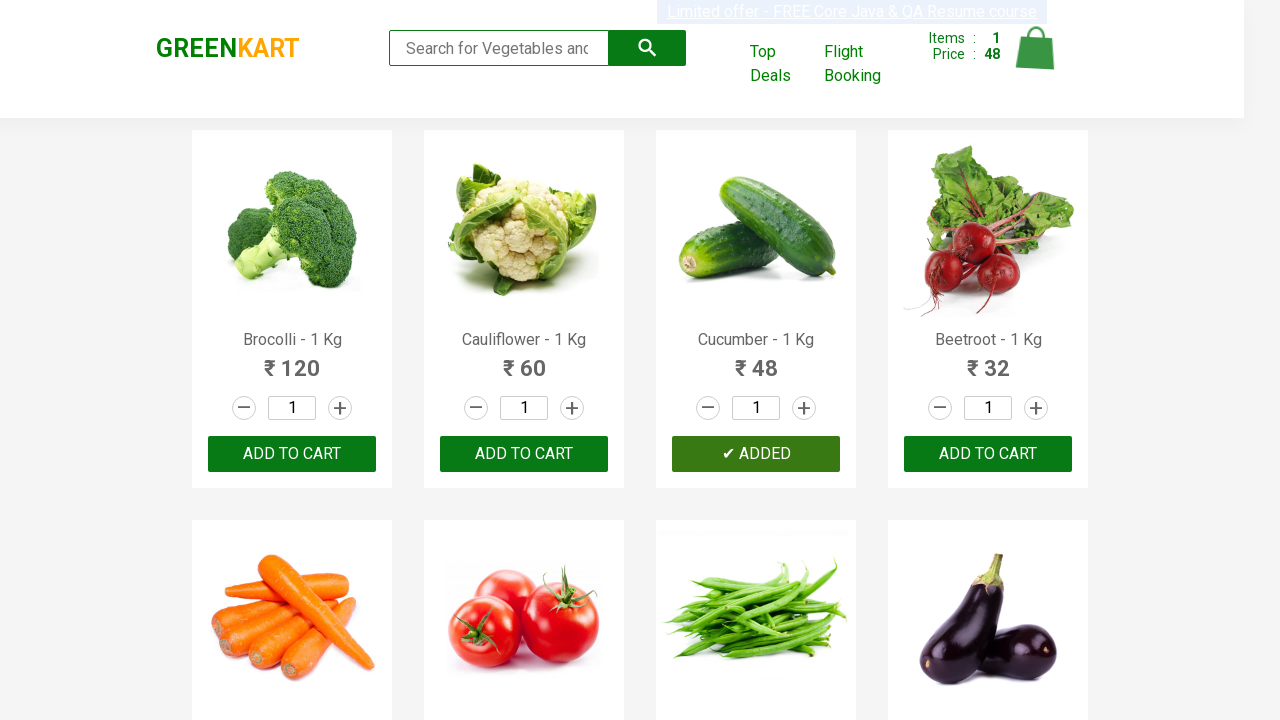

Added Beetroot to cart at (988, 454) on xpath=//div[@class='product-action']/button >> nth=3
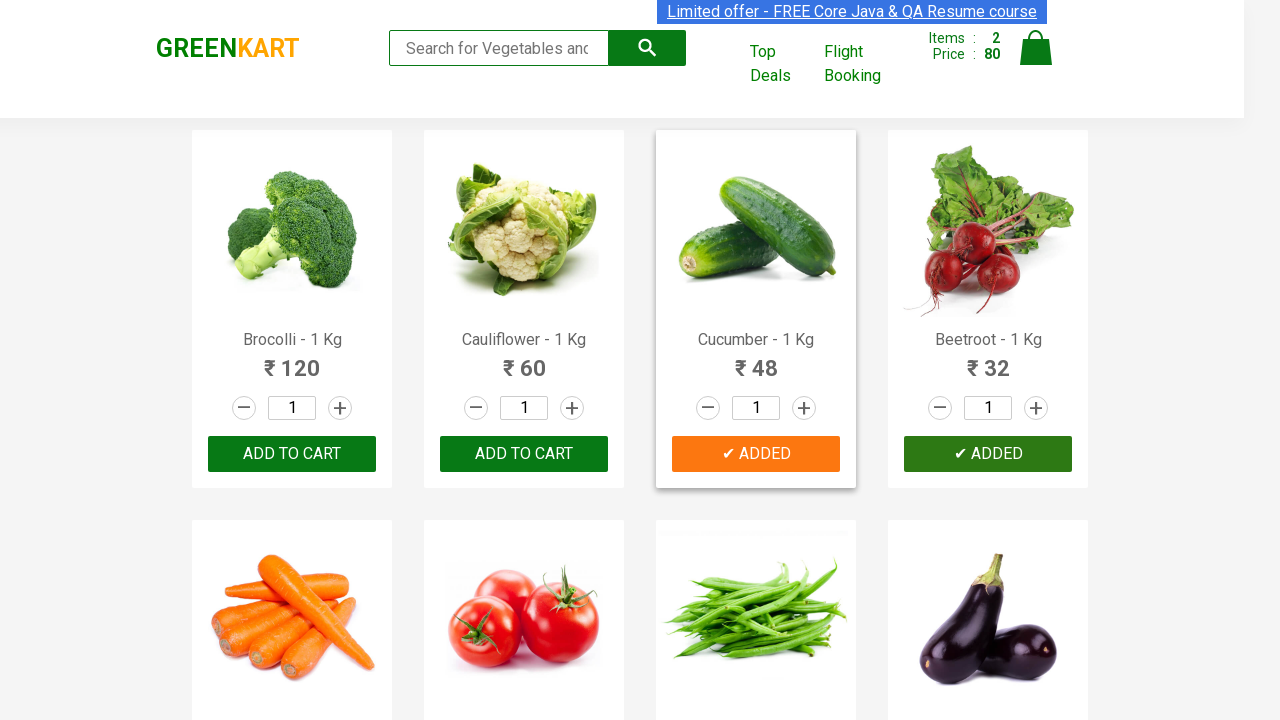

Added Carrot to cart at (292, 360) on xpath=//div[@class='product-action']/button >> nth=4
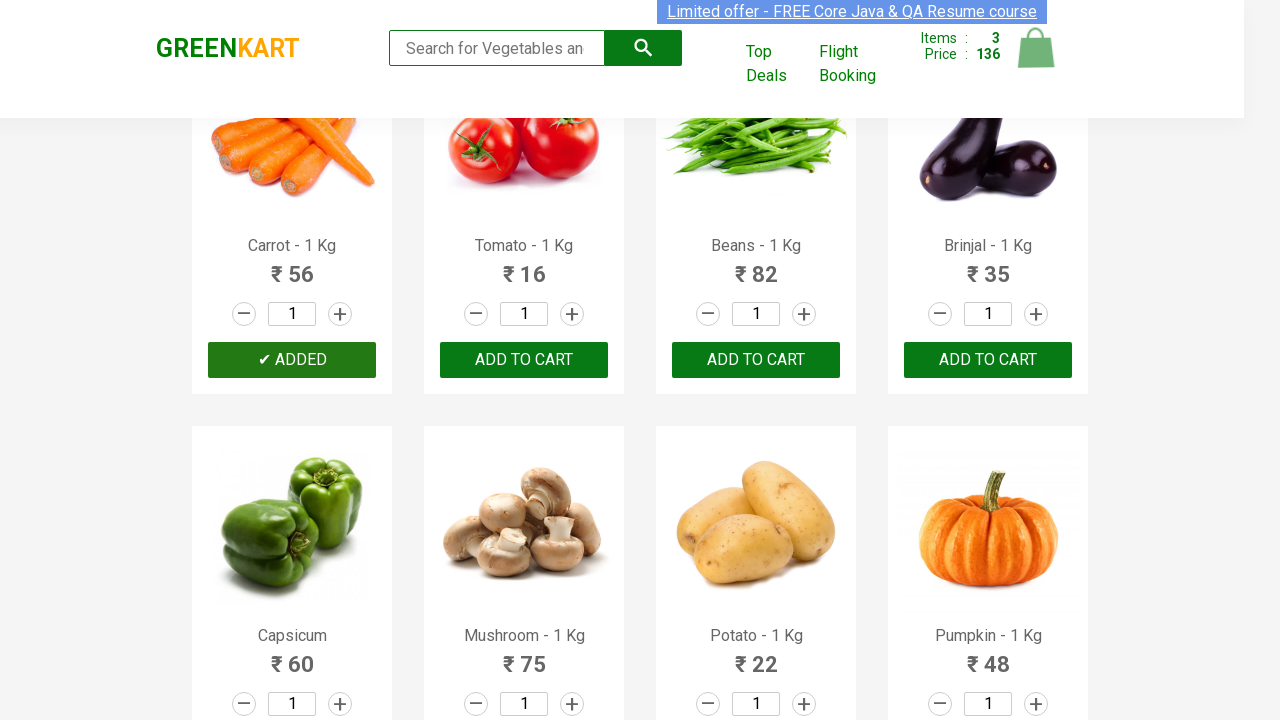

Added Beans to cart at (756, 360) on xpath=//div[@class='product-action']/button >> nth=6
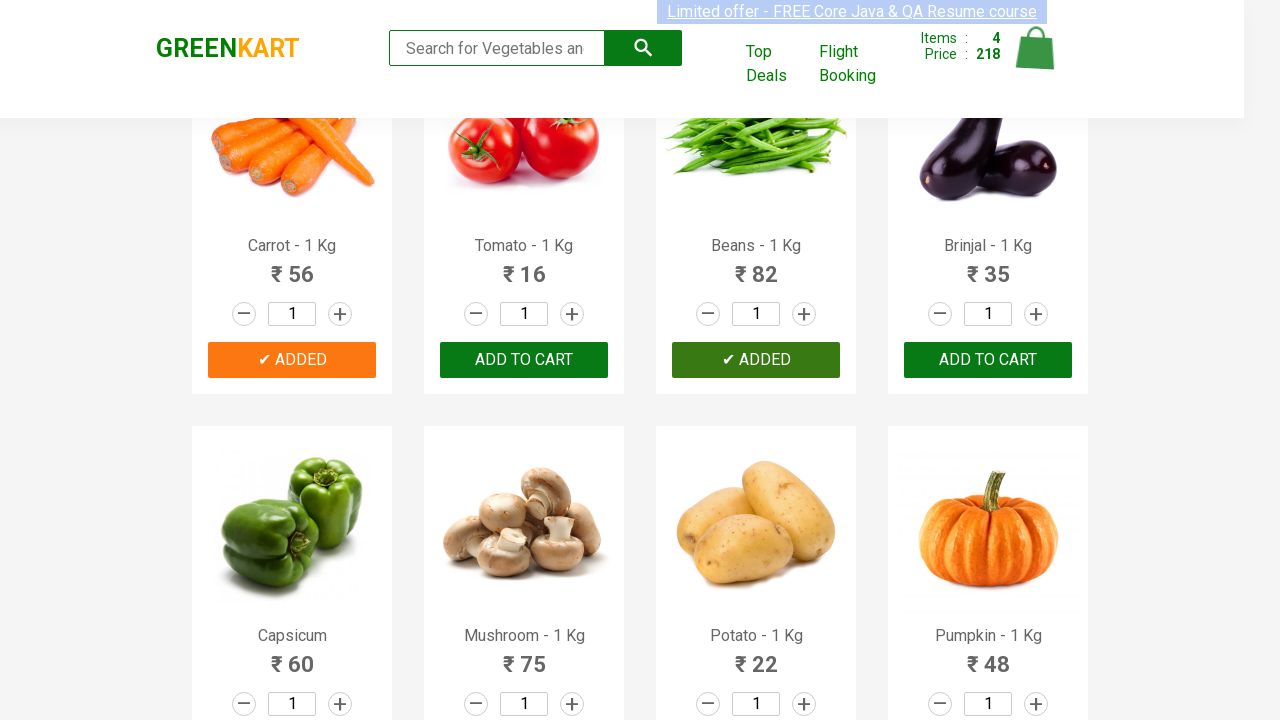

Clicked cart icon to open cart at (1036, 48) on xpath=//img[@alt='Cart']
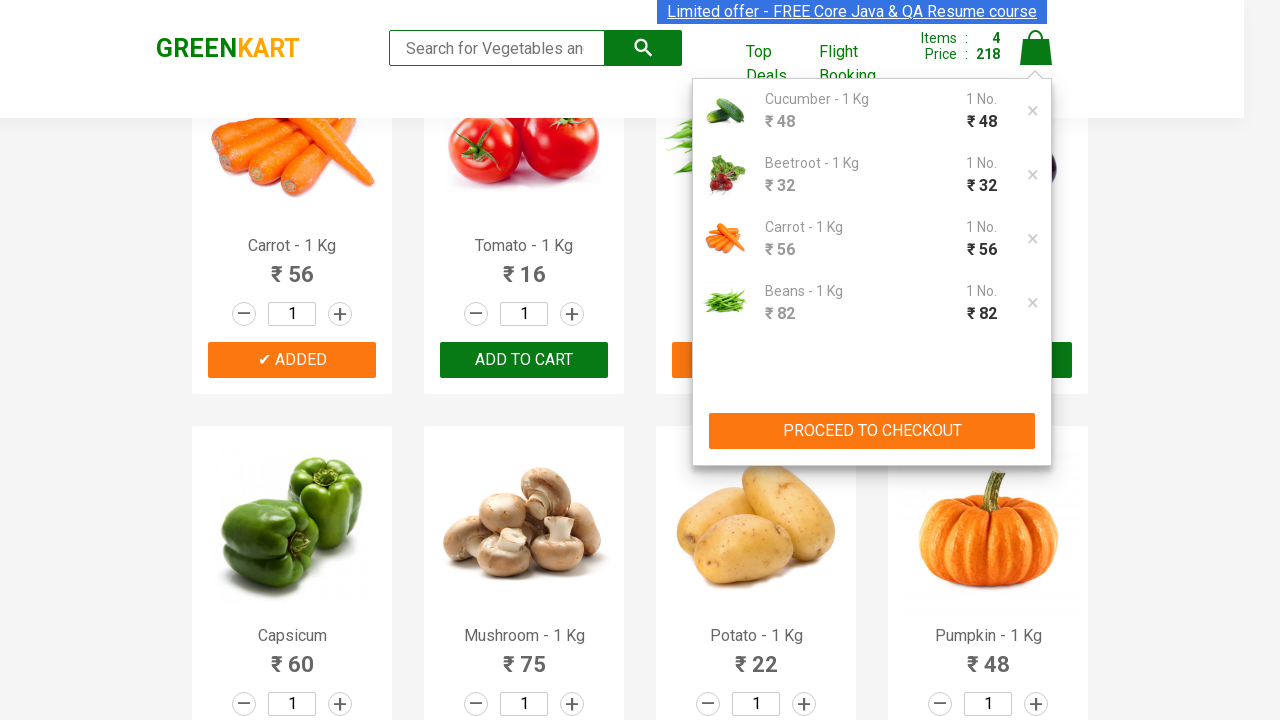

Clicked proceed to checkout button at (872, 431) on xpath=//div[@class='action-block']/button[1]
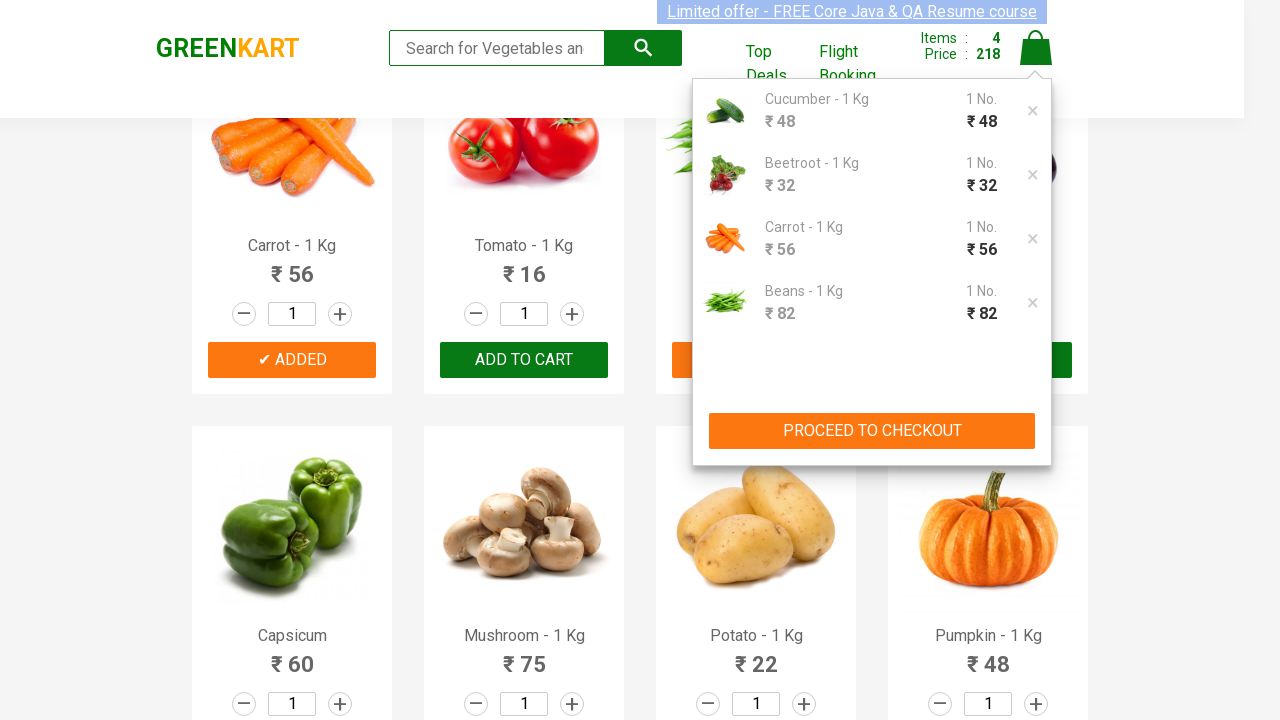

Promo code input field loaded
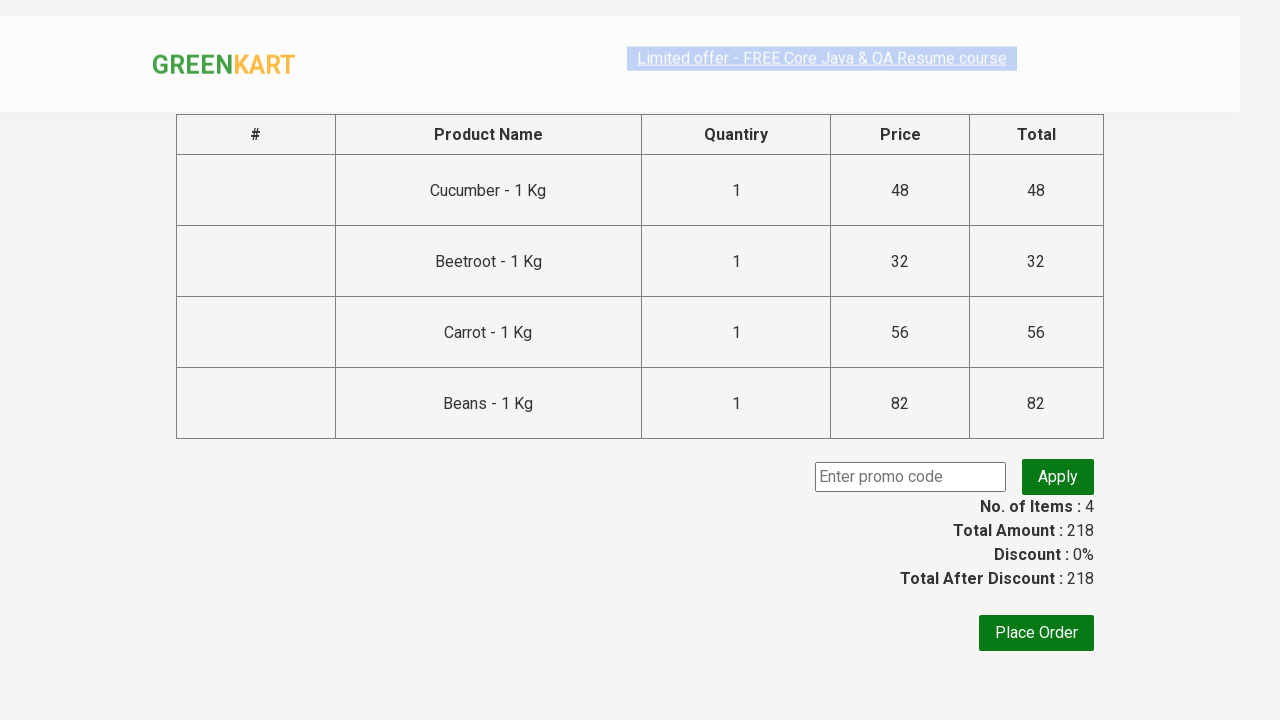

Filled promo code field with 'rahulshettyacademy' on input[class='promoCode']
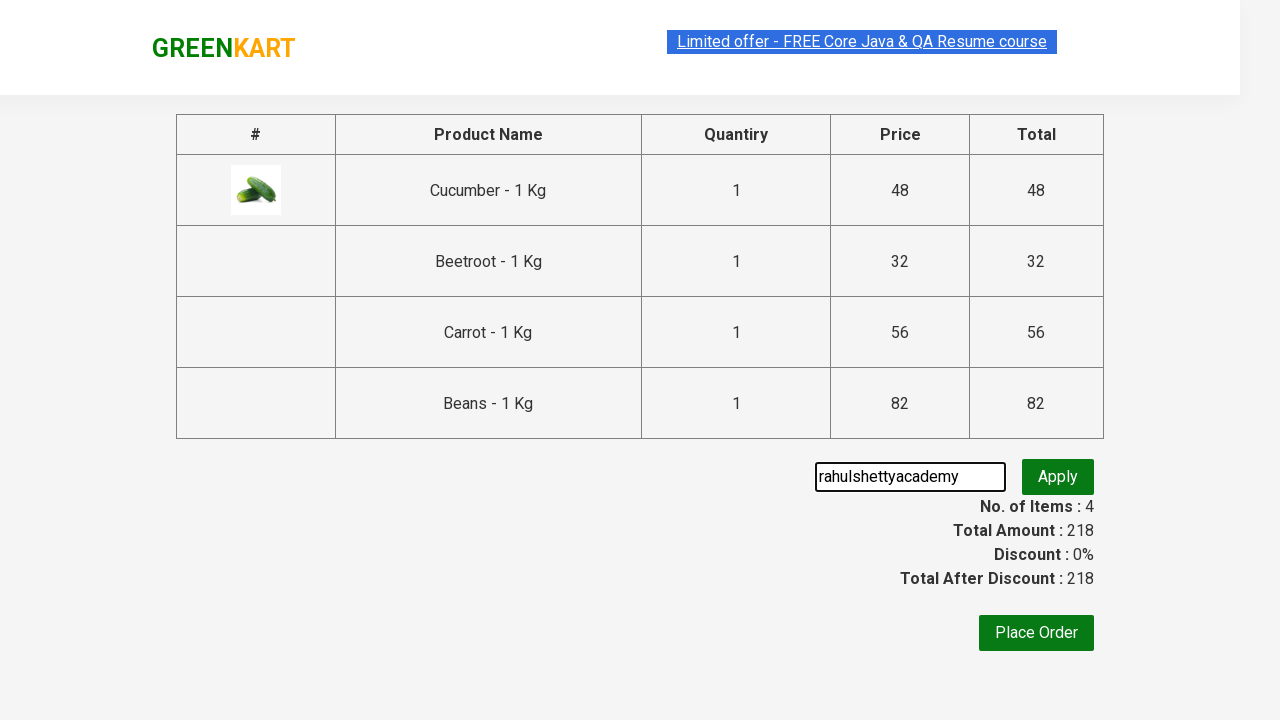

Clicked apply promo code button at (1058, 477) on .promoBtn
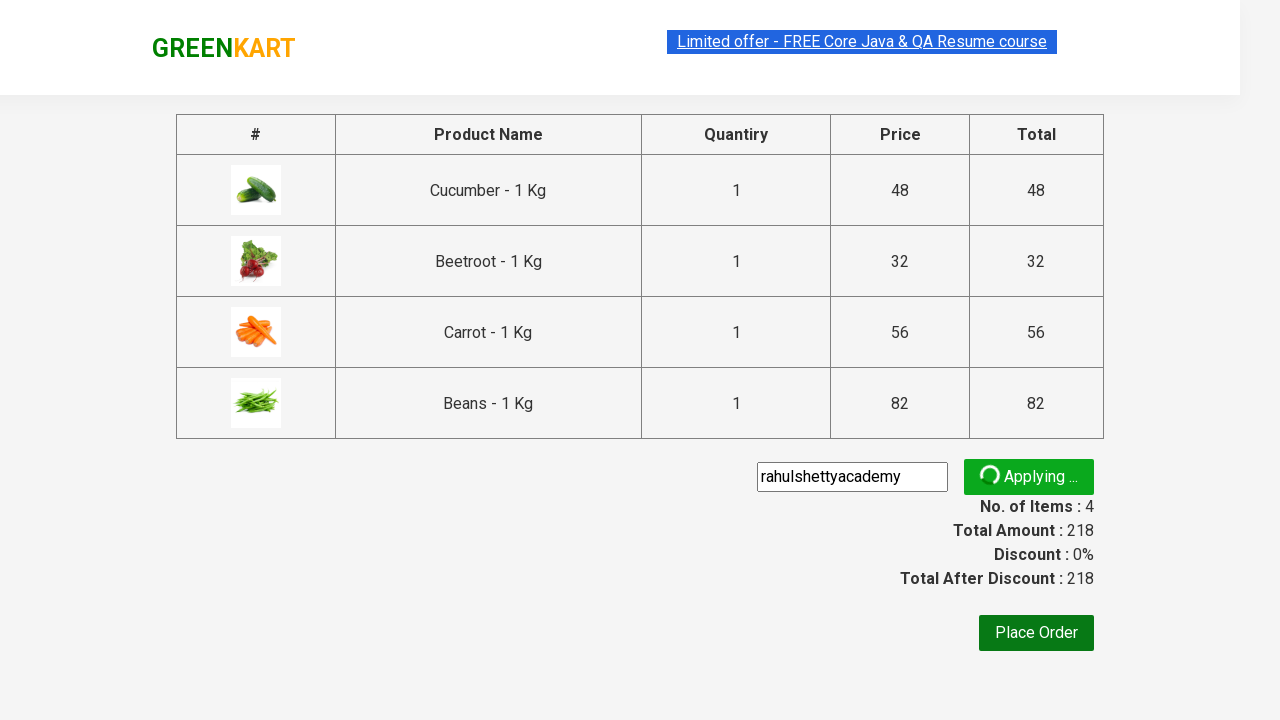

Promo code validation message appeared
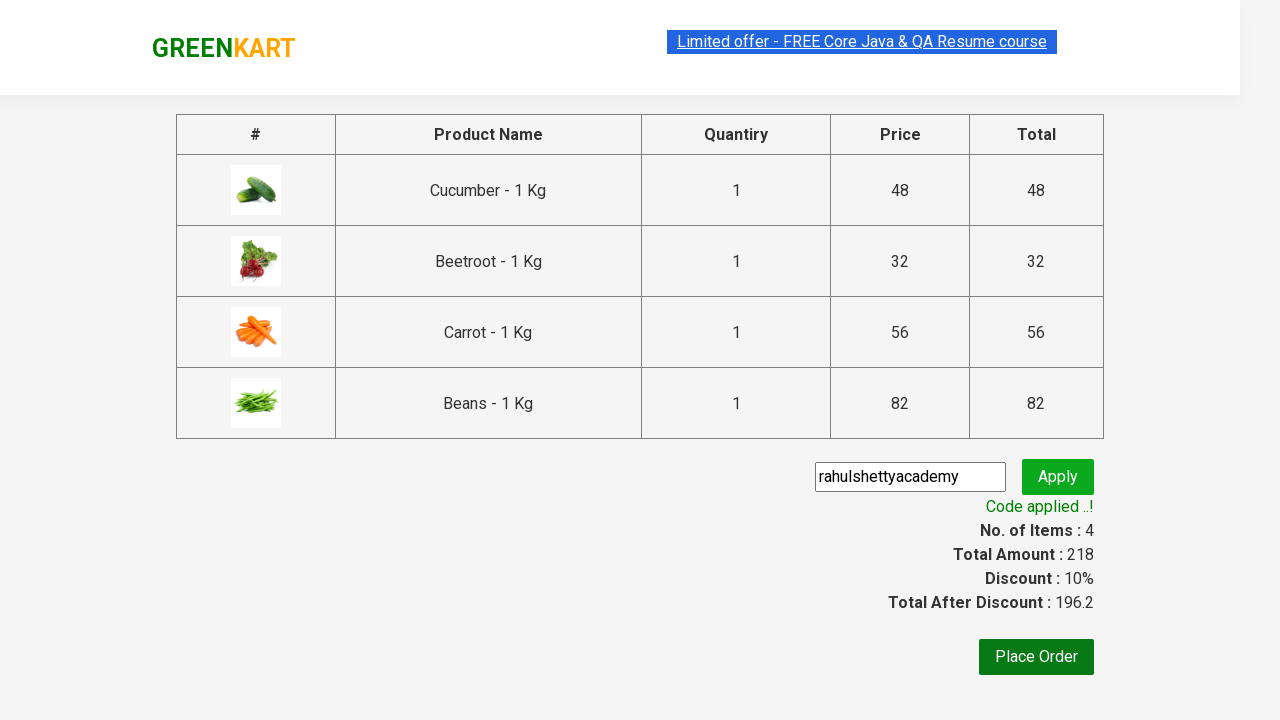

Clicked Place Order button at (1036, 657) on xpath=//button[text()='Place Order']
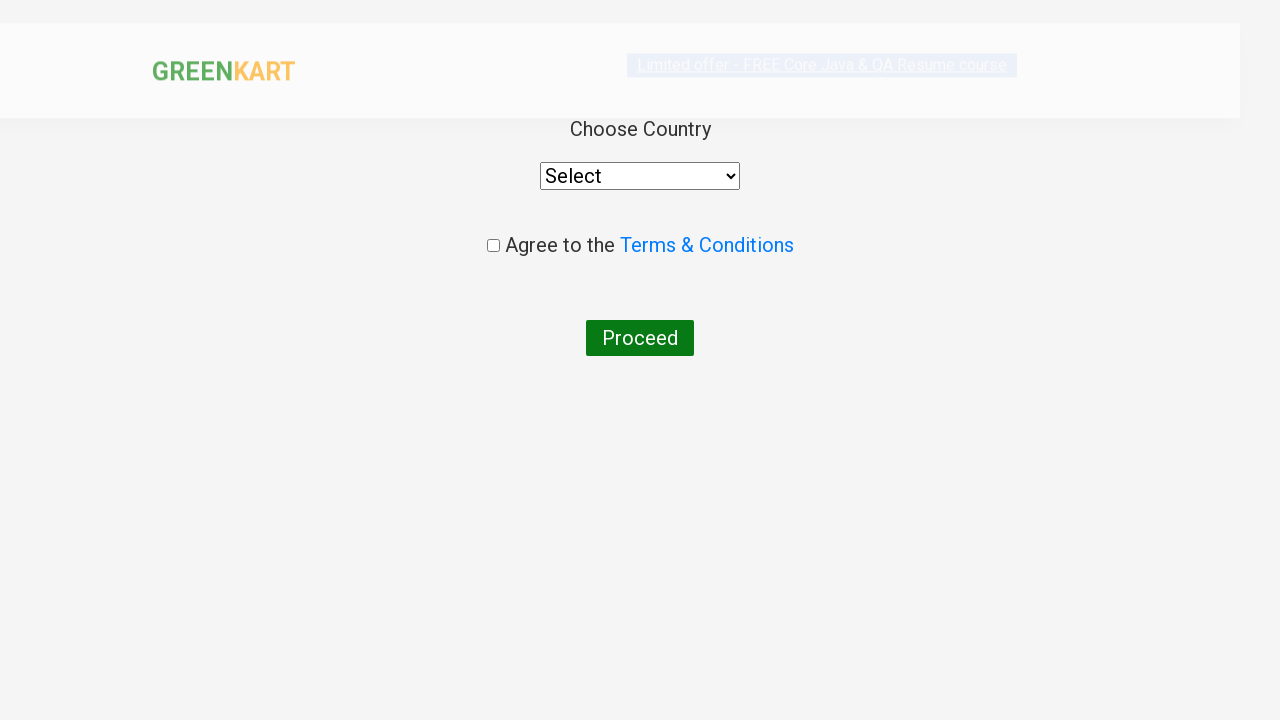

Selected 'India' from country dropdown on (//select)[1]
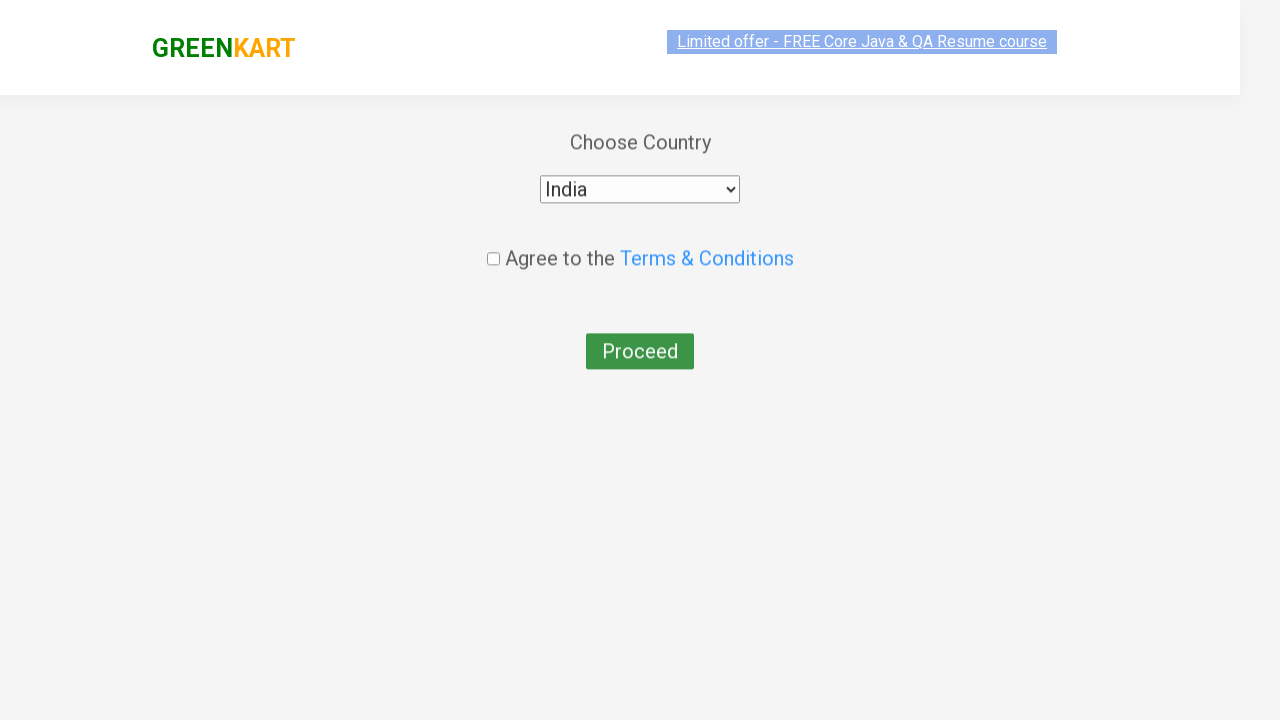

Checked terms and conditions agreement checkbox at (493, 246) on input[class='chkAgree']
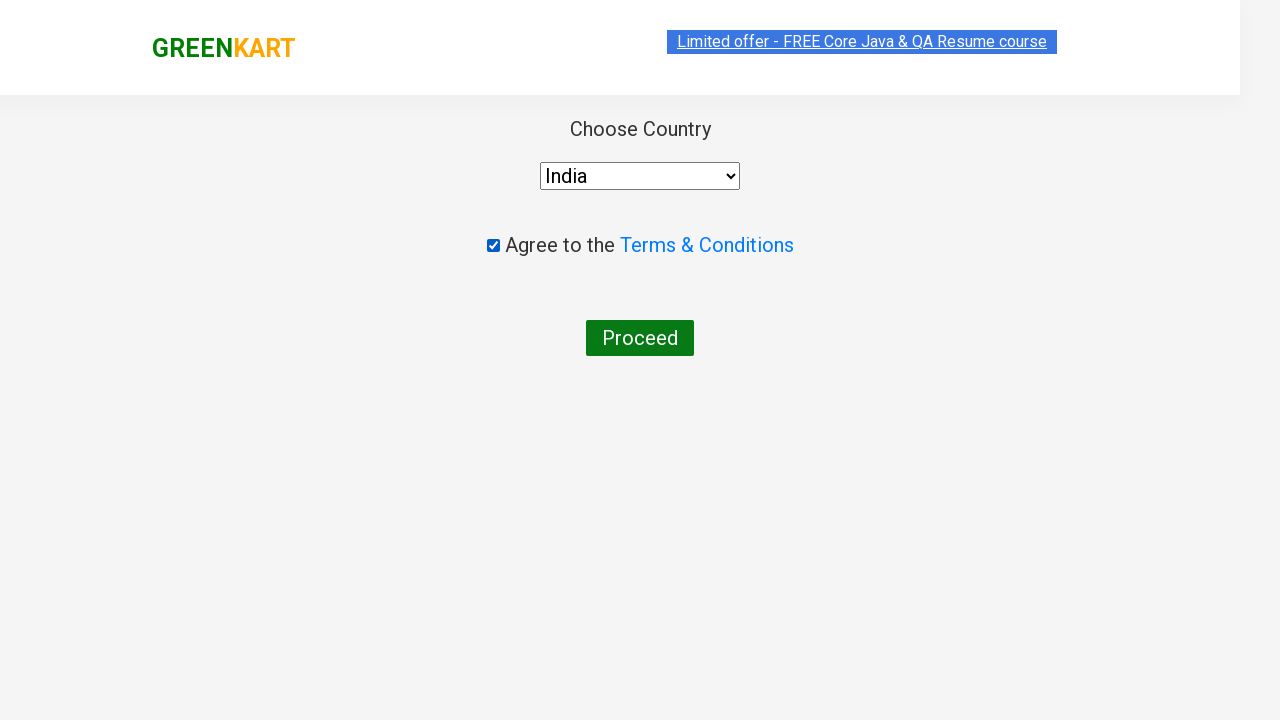

Clicked Proceed button to complete order at (640, 338) on xpath=//button[text()='Proceed']
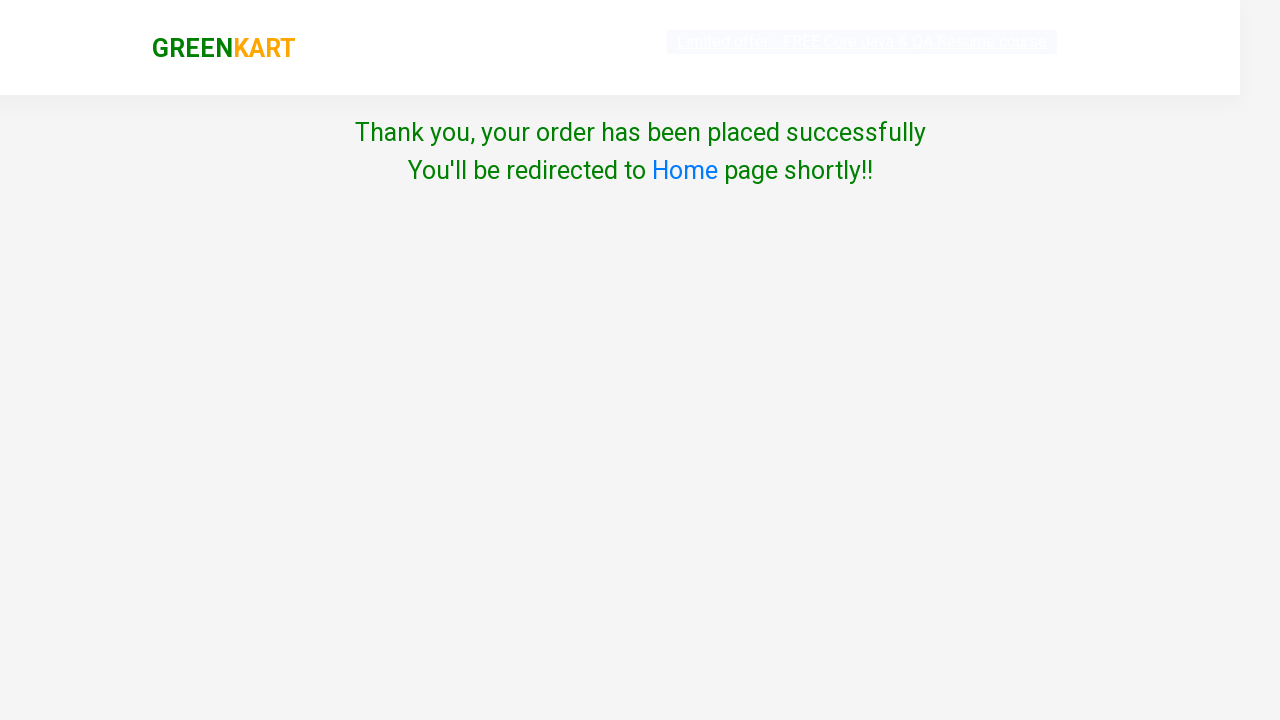

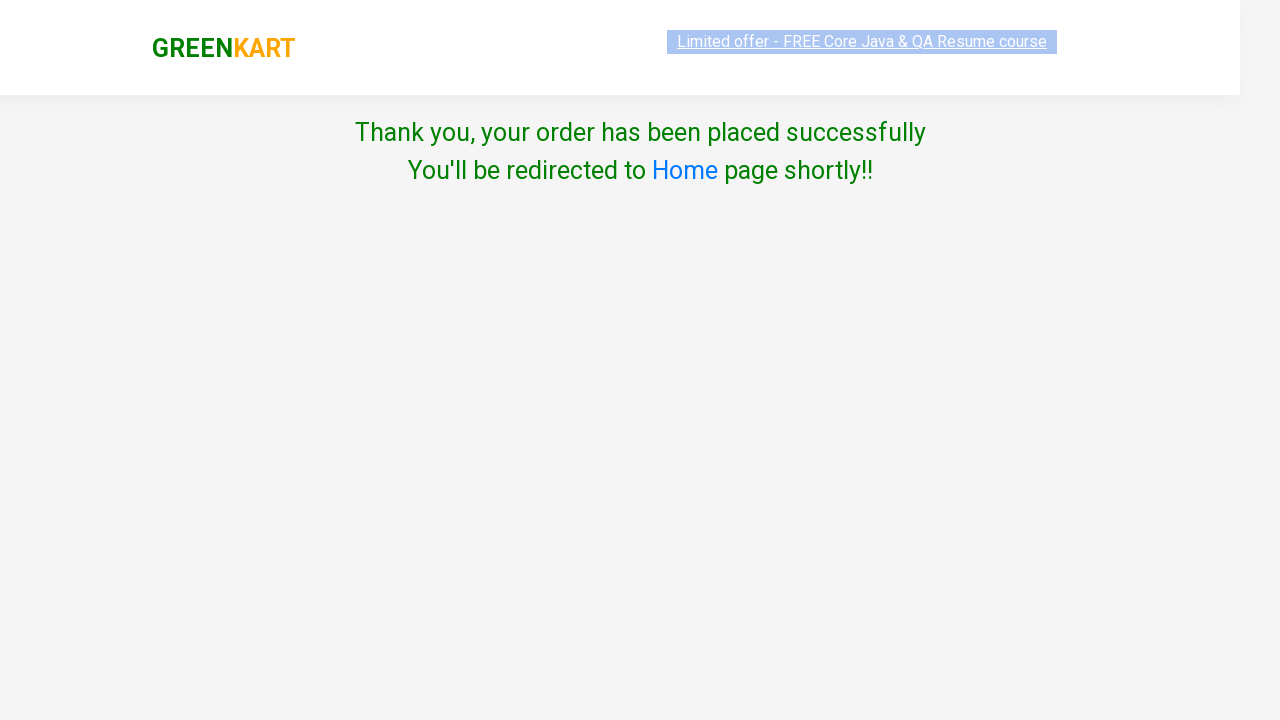